Tests dynamic element addition by clicking add button and verifying element appears

Starting URL: http://the-internet.herokuapp.com/

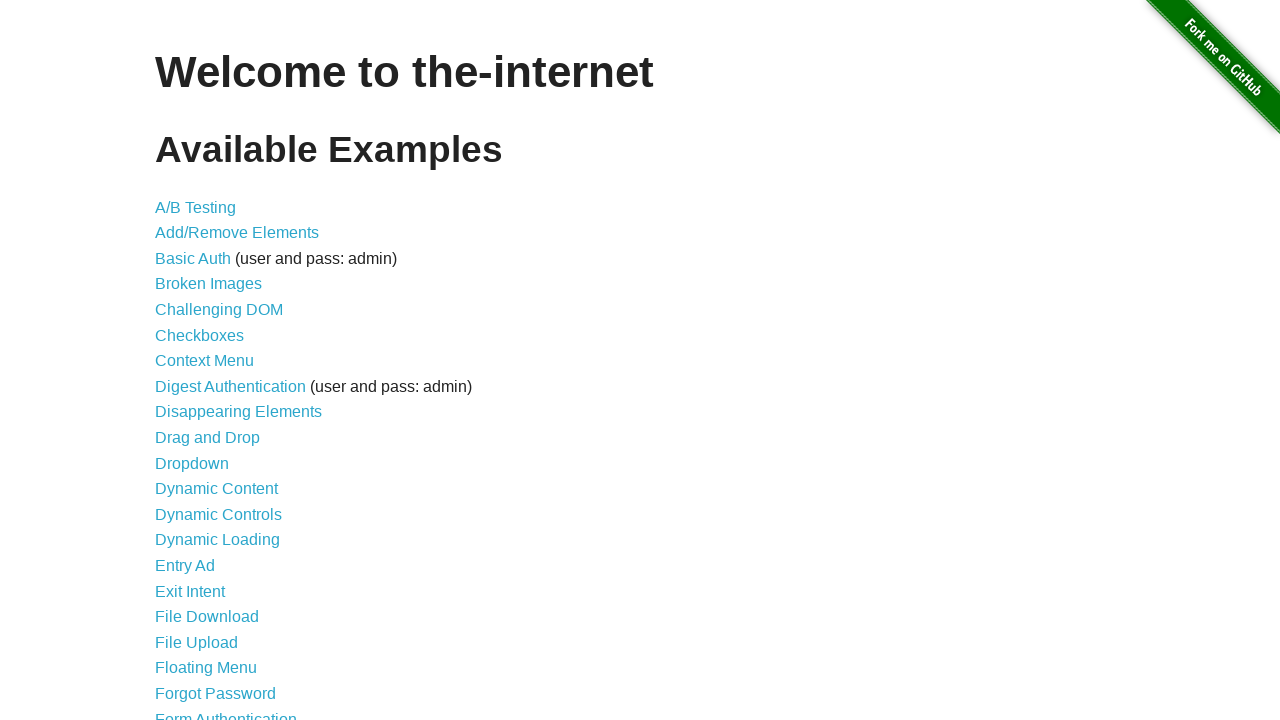

Clicked on Add/Remove Elements link at (237, 233) on a[href='/add_remove_elements/']
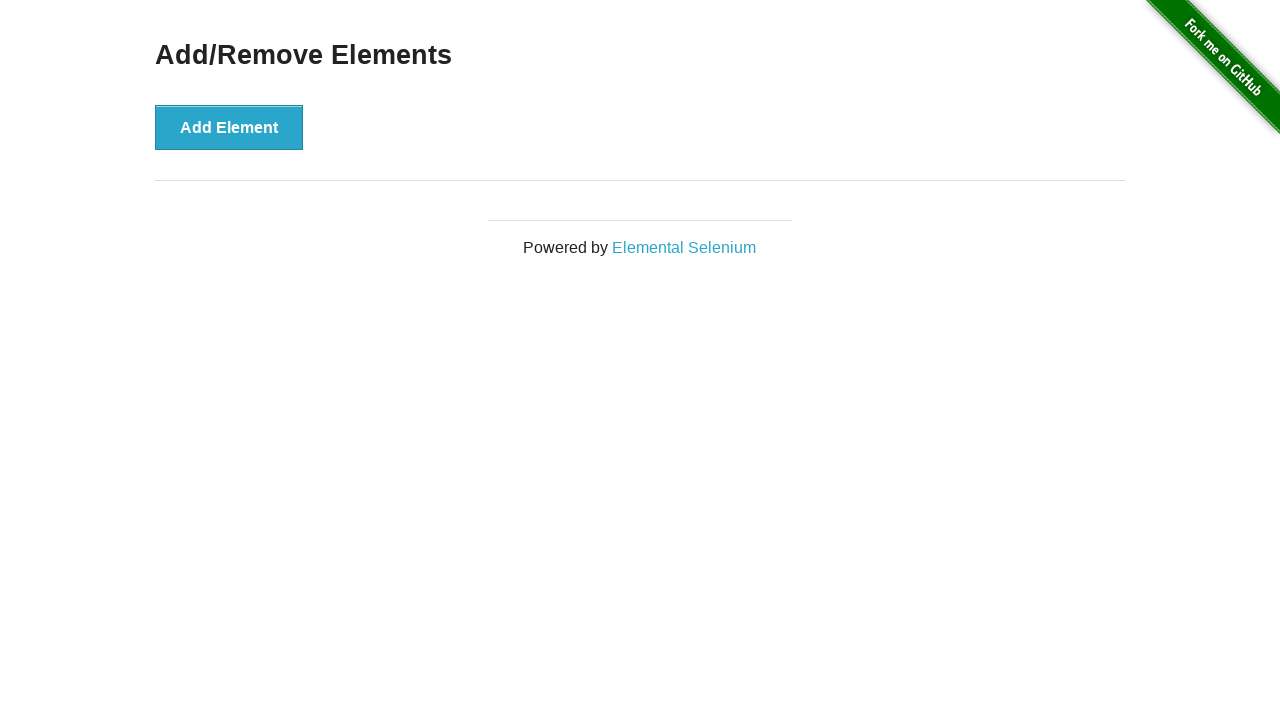

Clicked Add Element button at (229, 127) on button:has-text('Add Element')
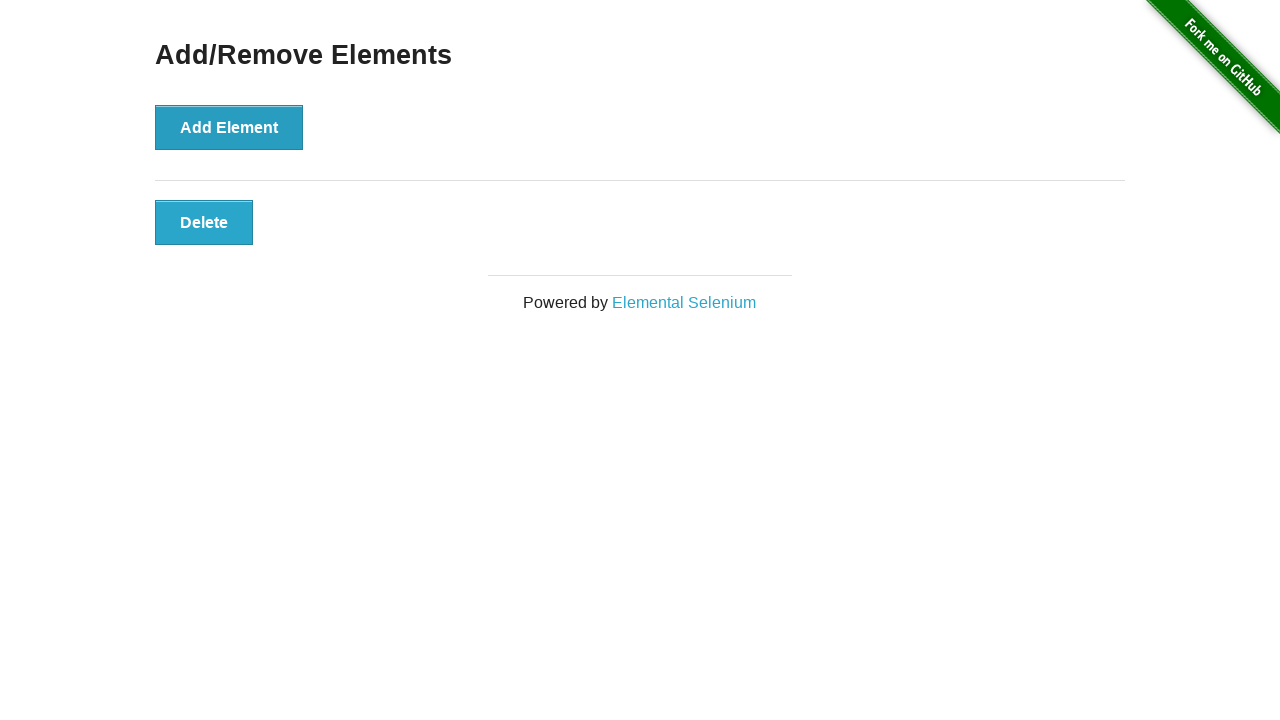

Verified that dynamically added element is displayed
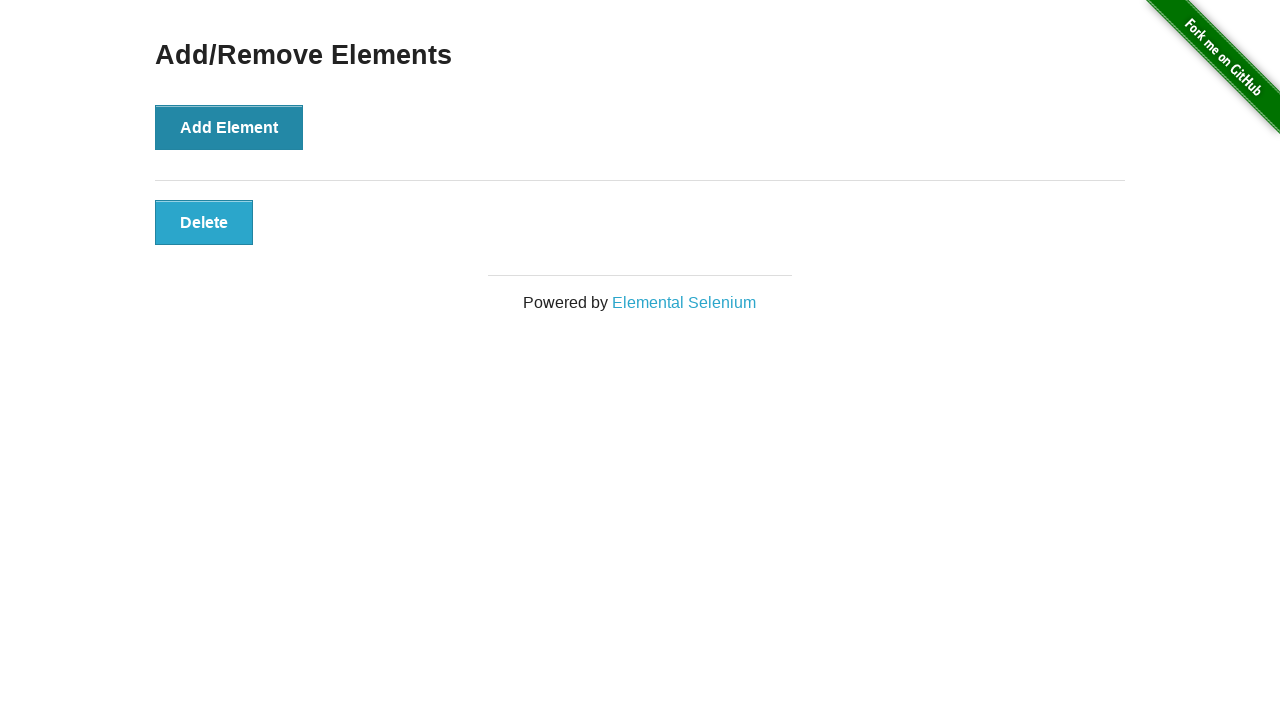

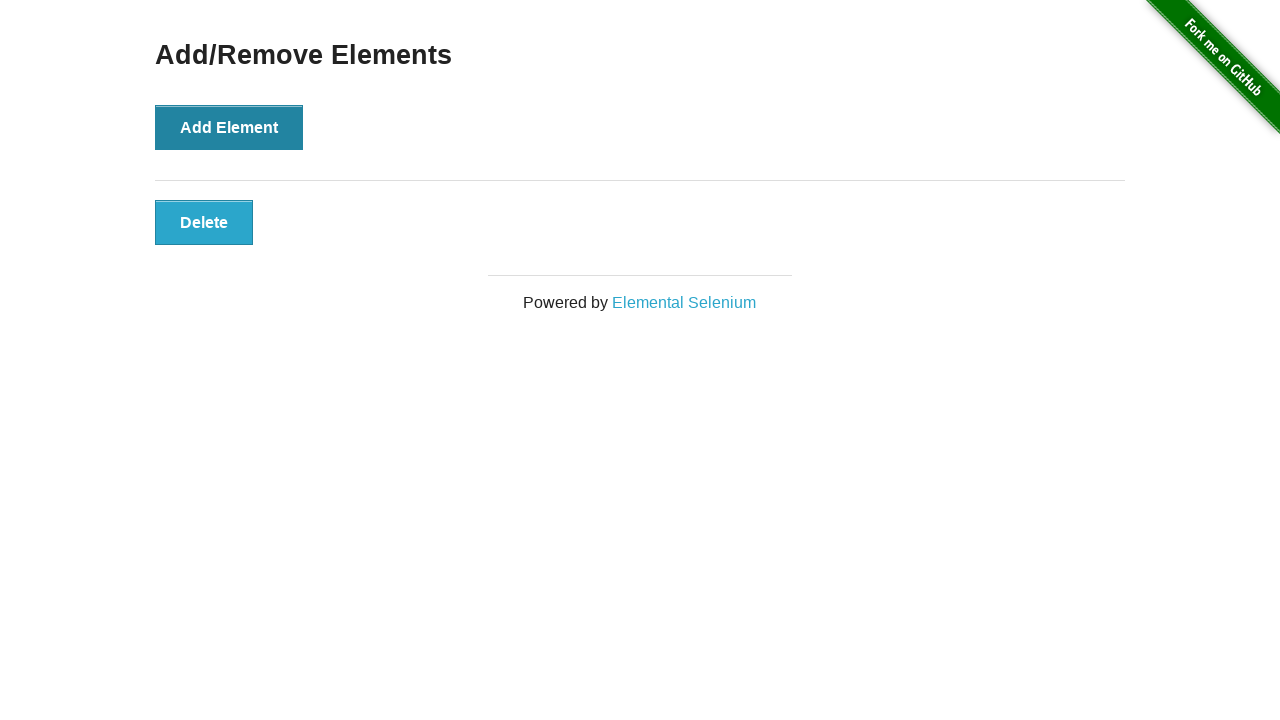